Tests JavaScript alert popup handling by triggering an alert, getting its text, and accepting it

Starting URL: http://omayo.blogspot.com/

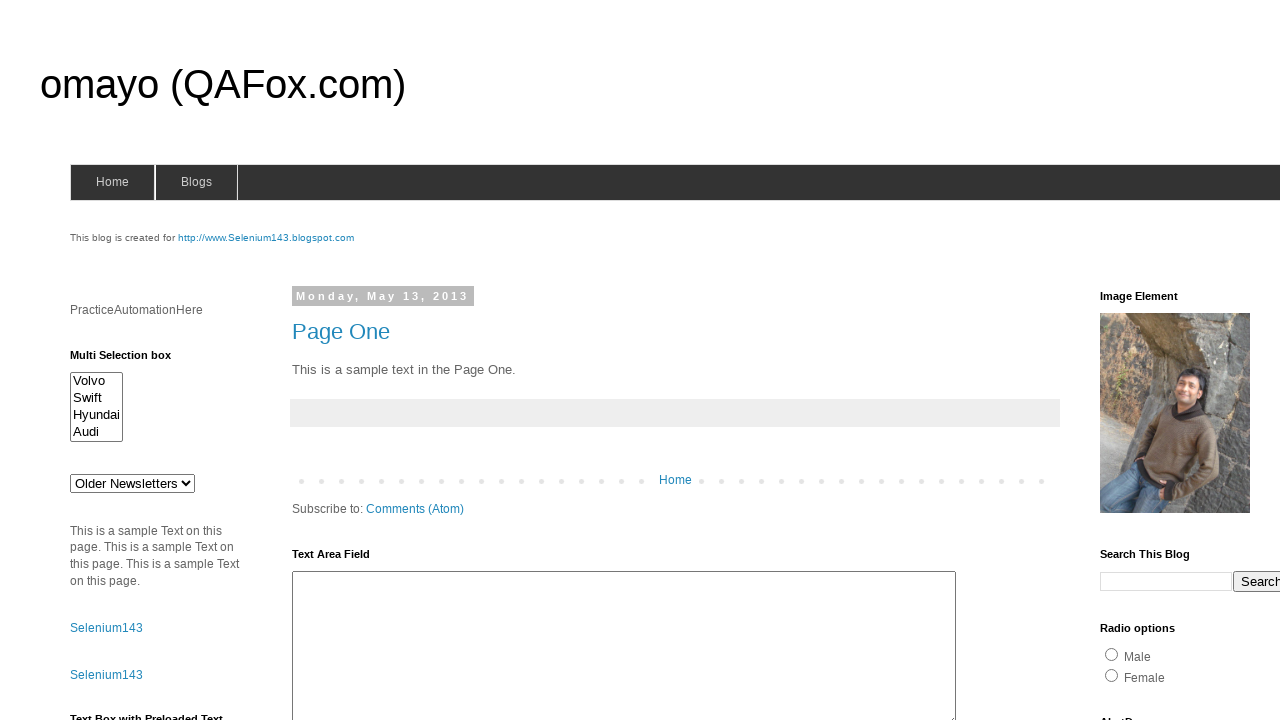

Clicked alert button to trigger JavaScript alert popup at (1154, 361) on #alert1
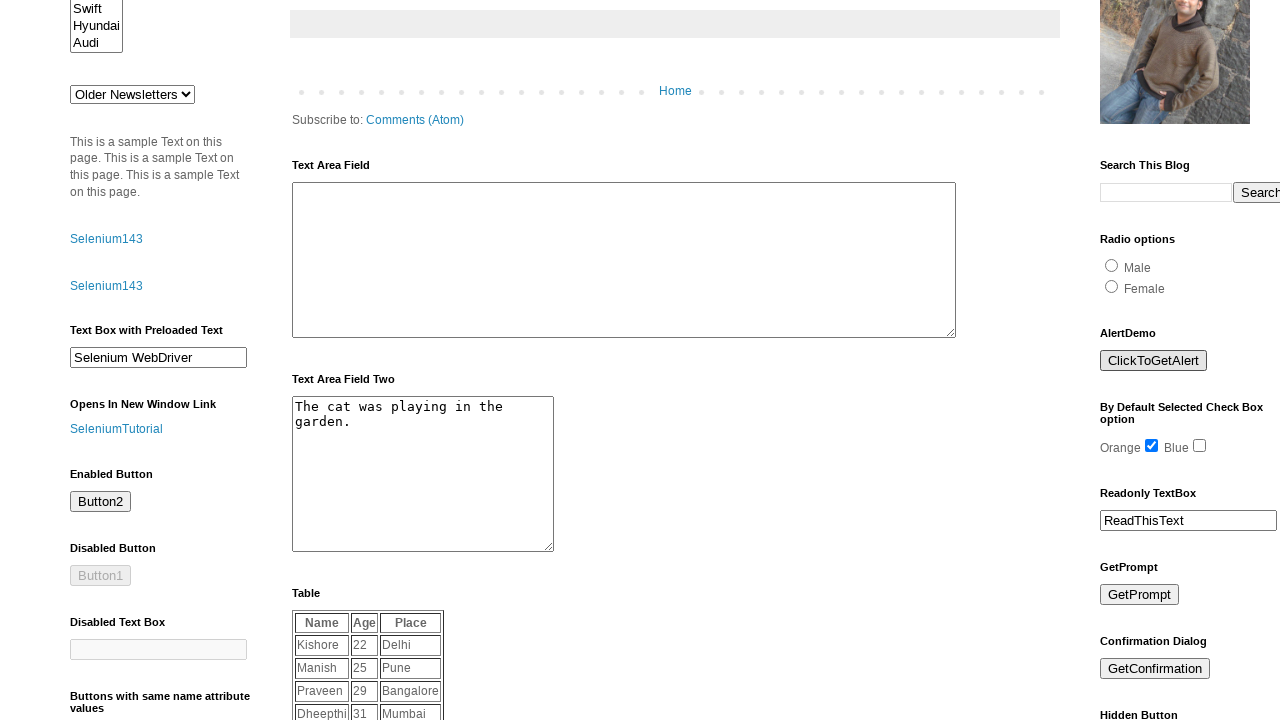

Set up dialog handler to accept alerts
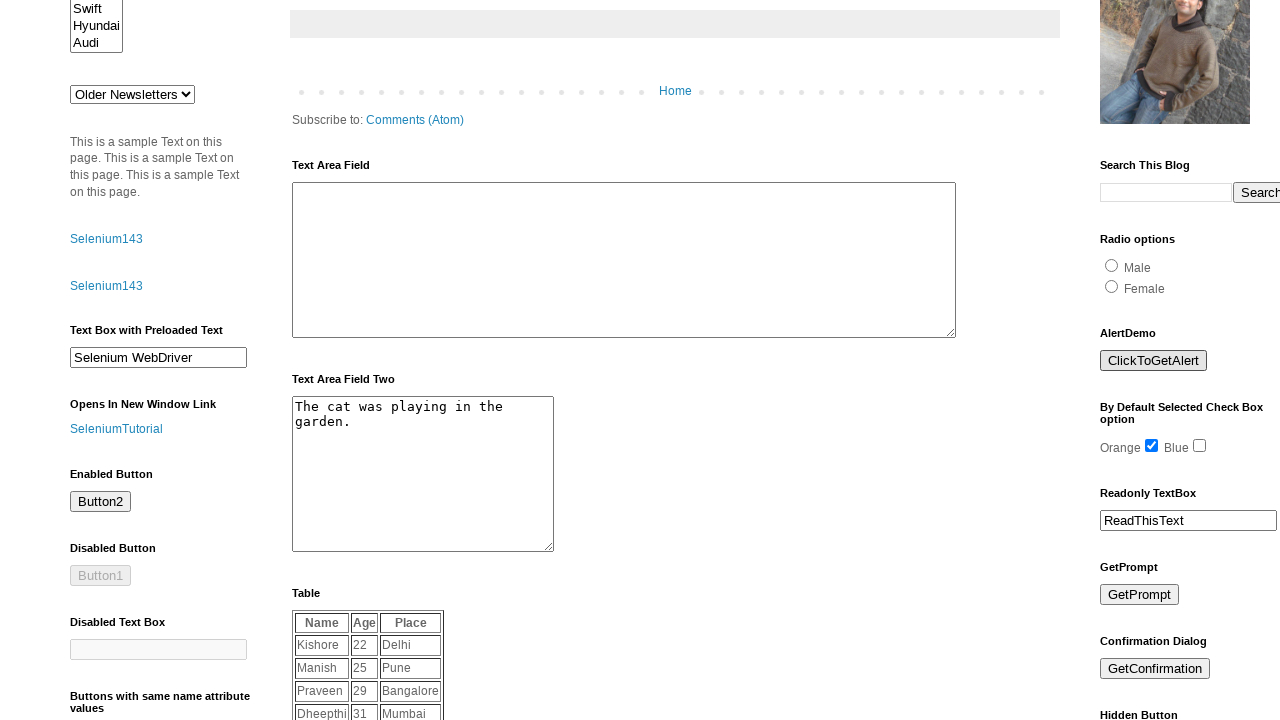

Clicked alert button again to trigger another alert at (1154, 361) on #alert1
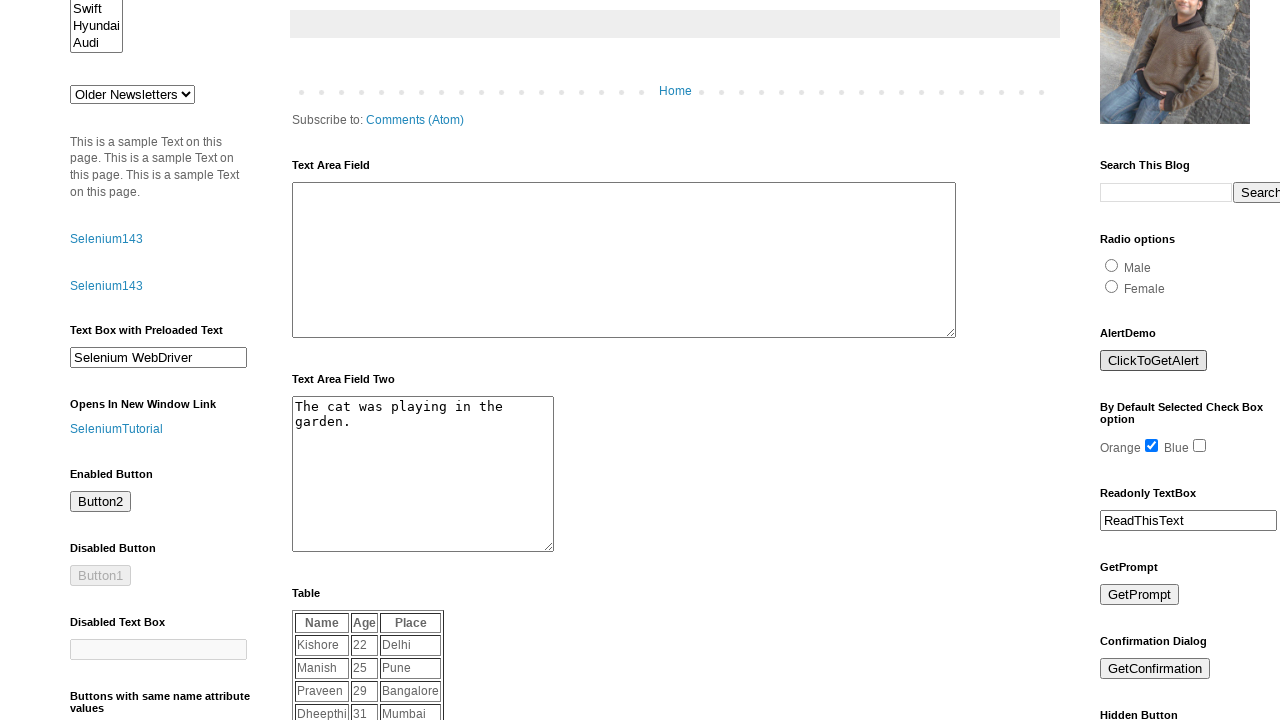

Defined dialog handler function to get text and accept alert
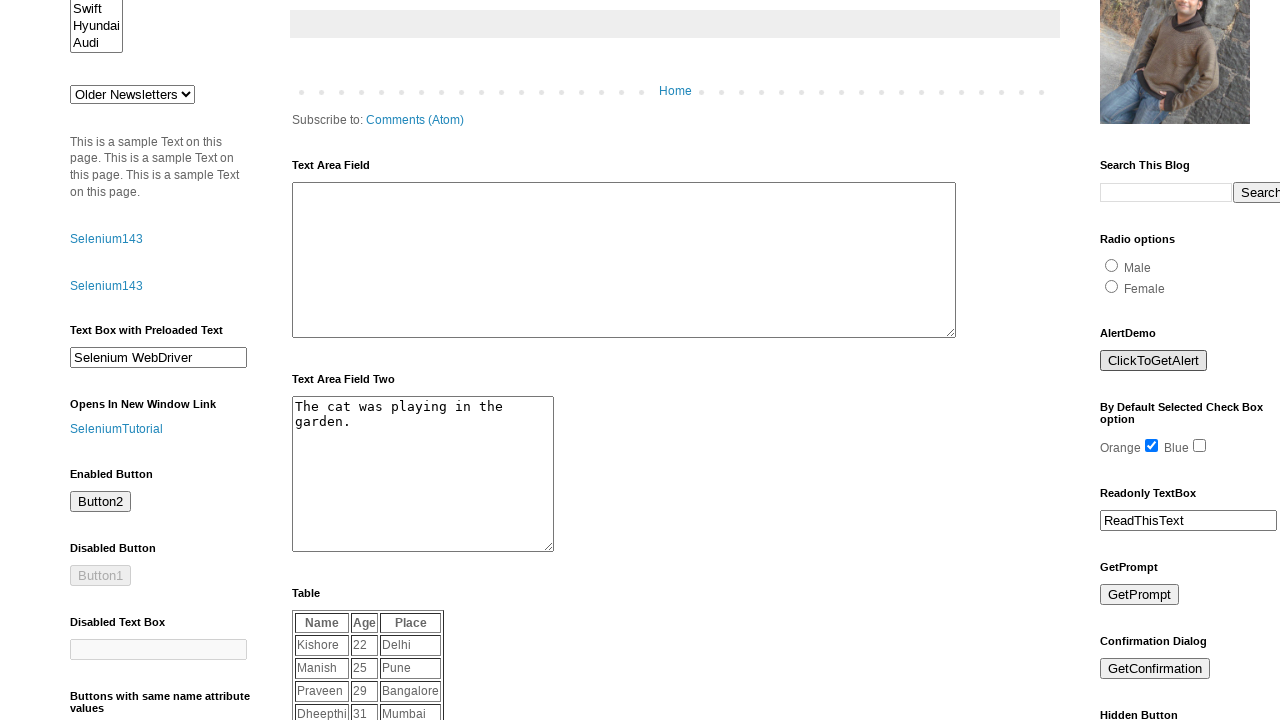

Registered one-time dialog handler to capture alert text and accept it
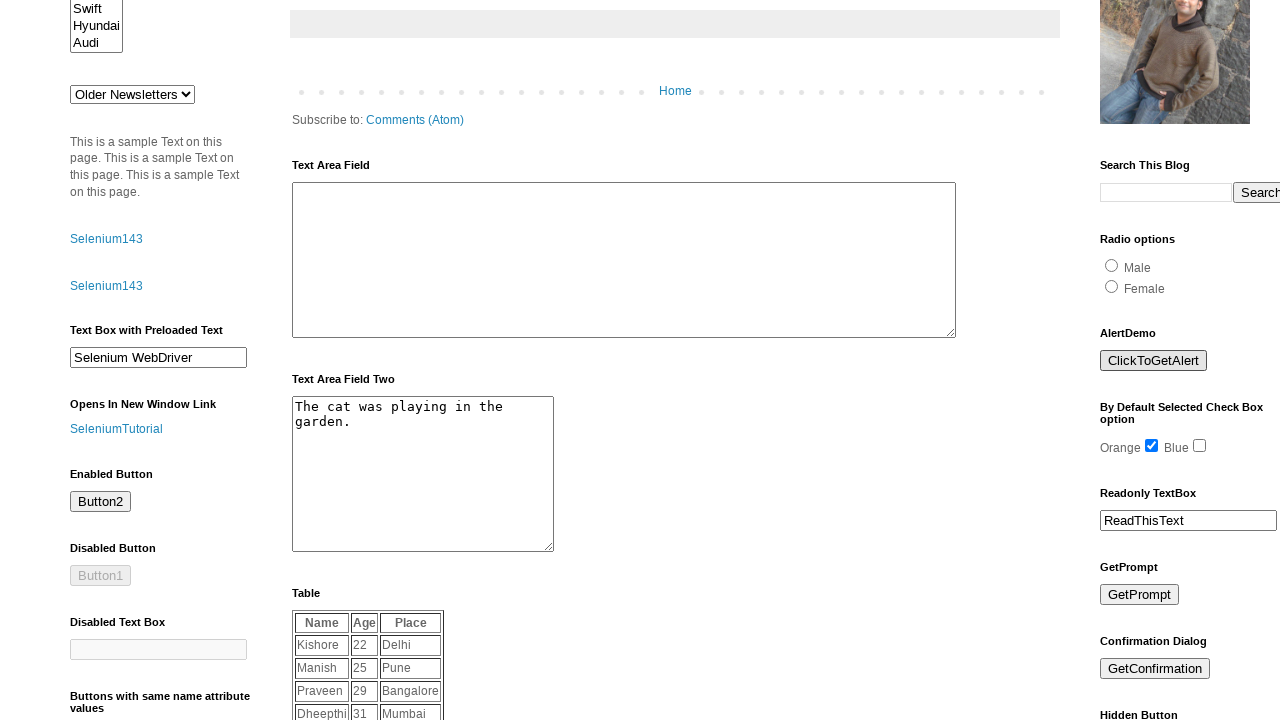

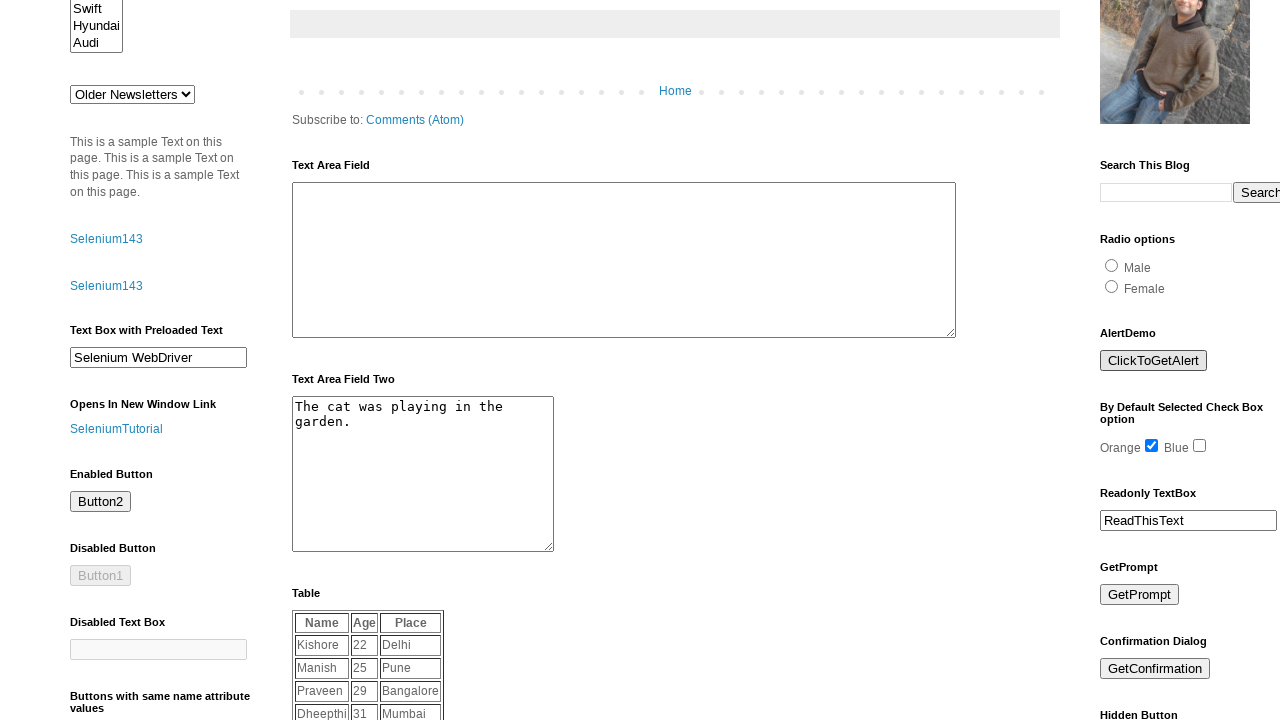